Navigates to the Globoforce website and verifies the page title matches the expected value to confirm the page loaded correctly.

Starting URL: https://www.globoforce.com/

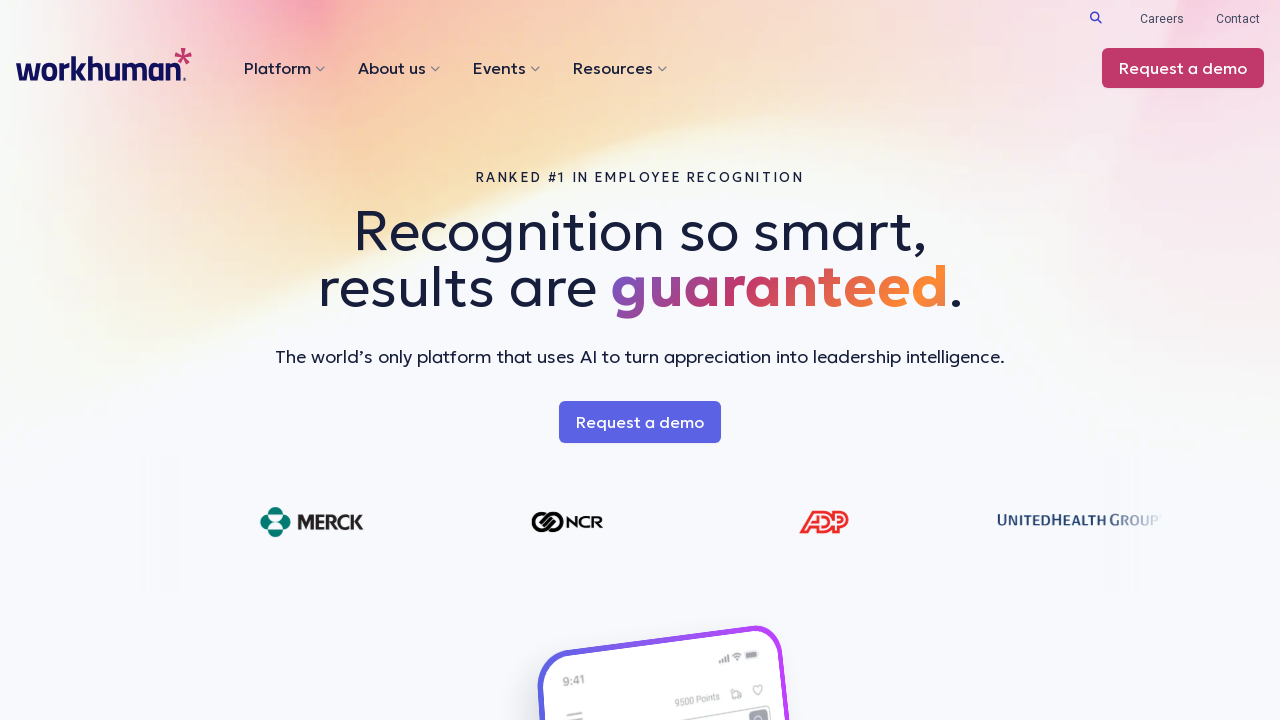

Waited for page to load (domcontentloaded state)
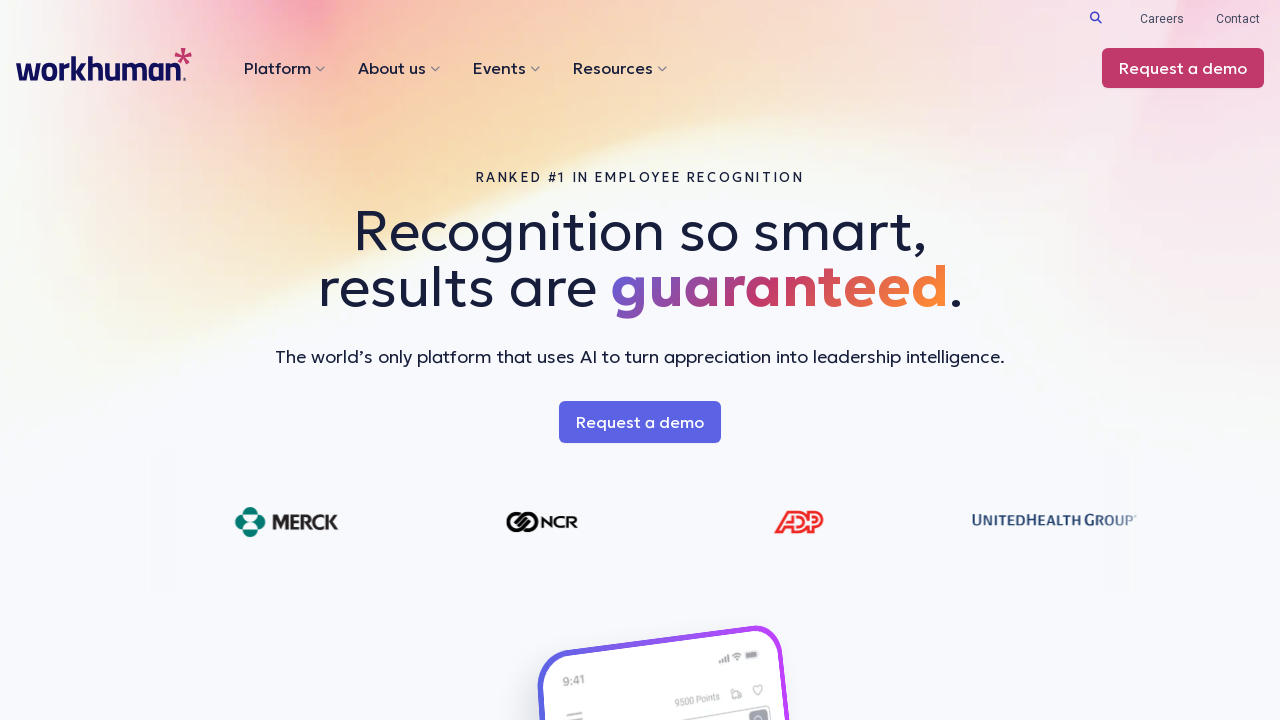

Verified page title contains 'Globoforce' or 'Workhuman' - actual title: #1 in Employee Recognition Software | Workhuman
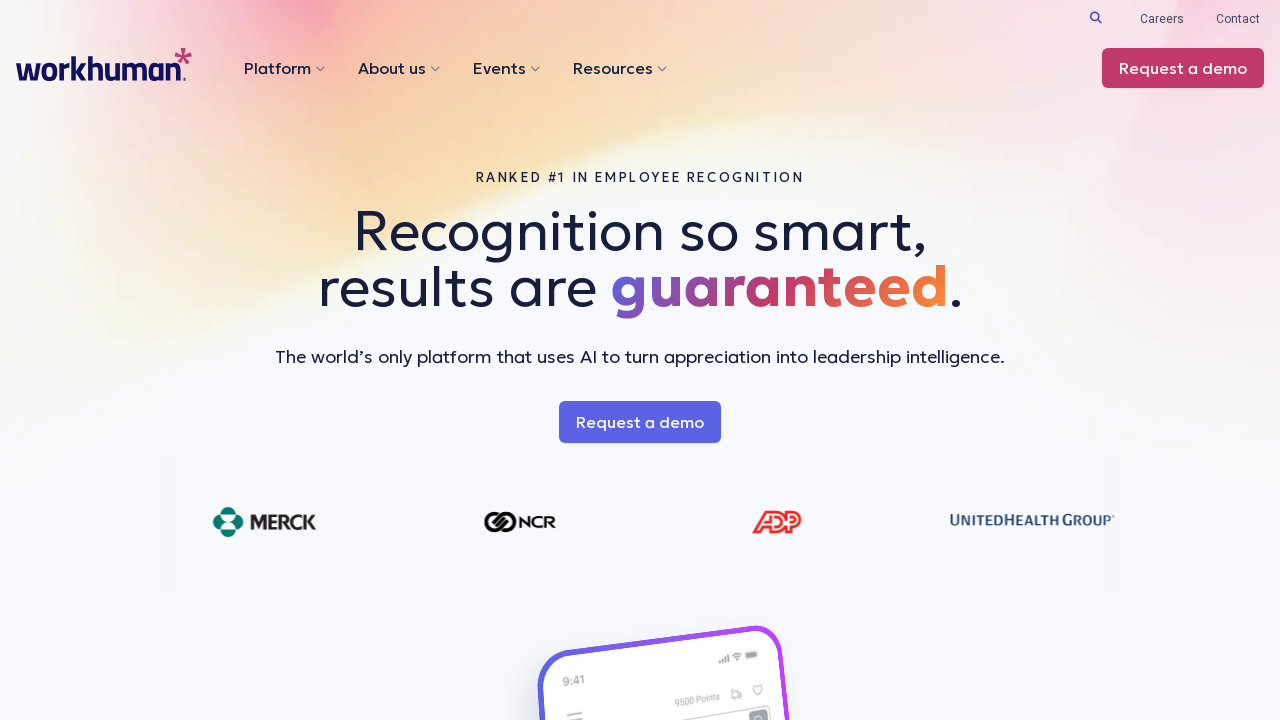

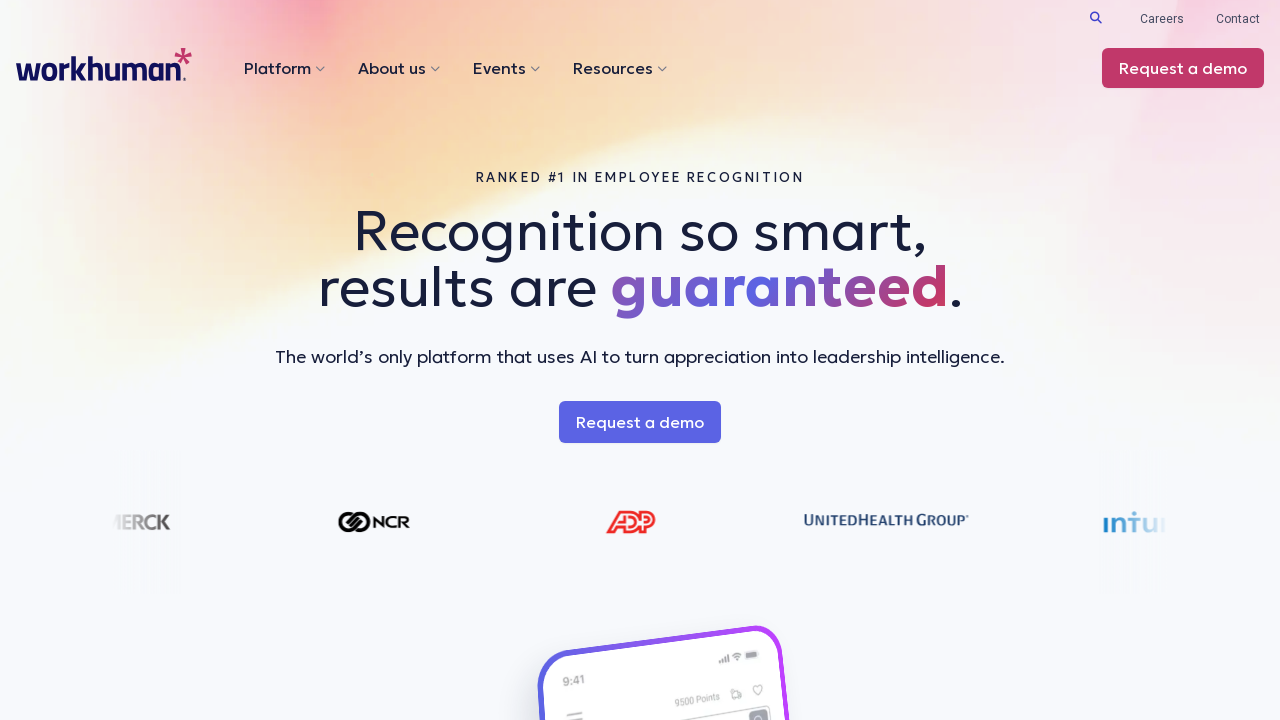